Tests browser window size manipulation by maximizing the window, retrieving the current size, and then resizing the window to a small dimension (100x100).

Starting URL: https://policybazaar.com/

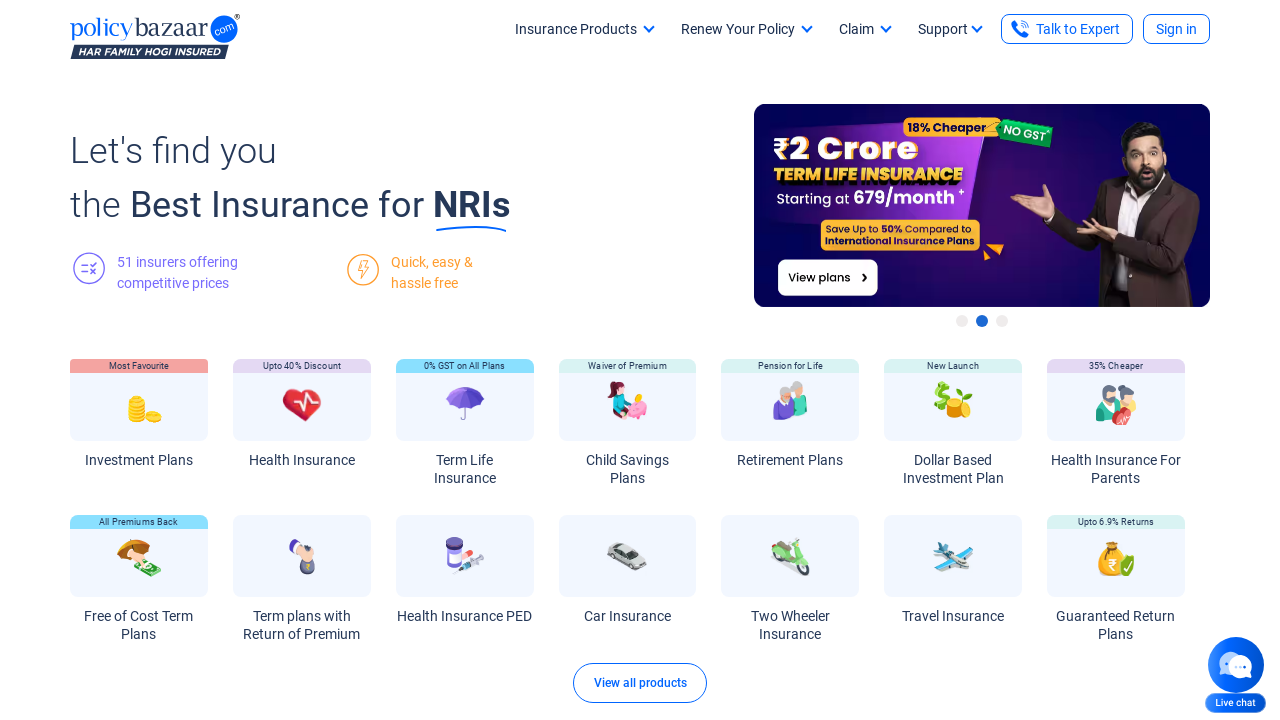

Navigated to https://policybazaar.com/
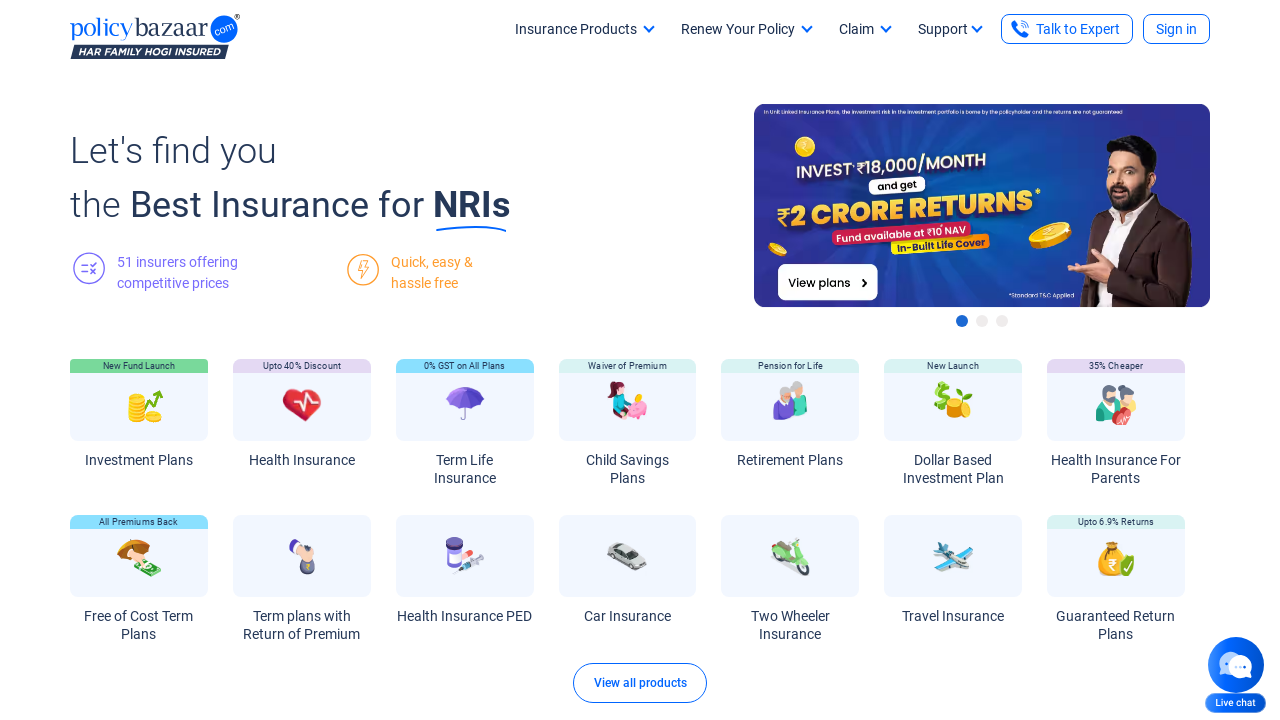

Maximized browser window to 1920x1080
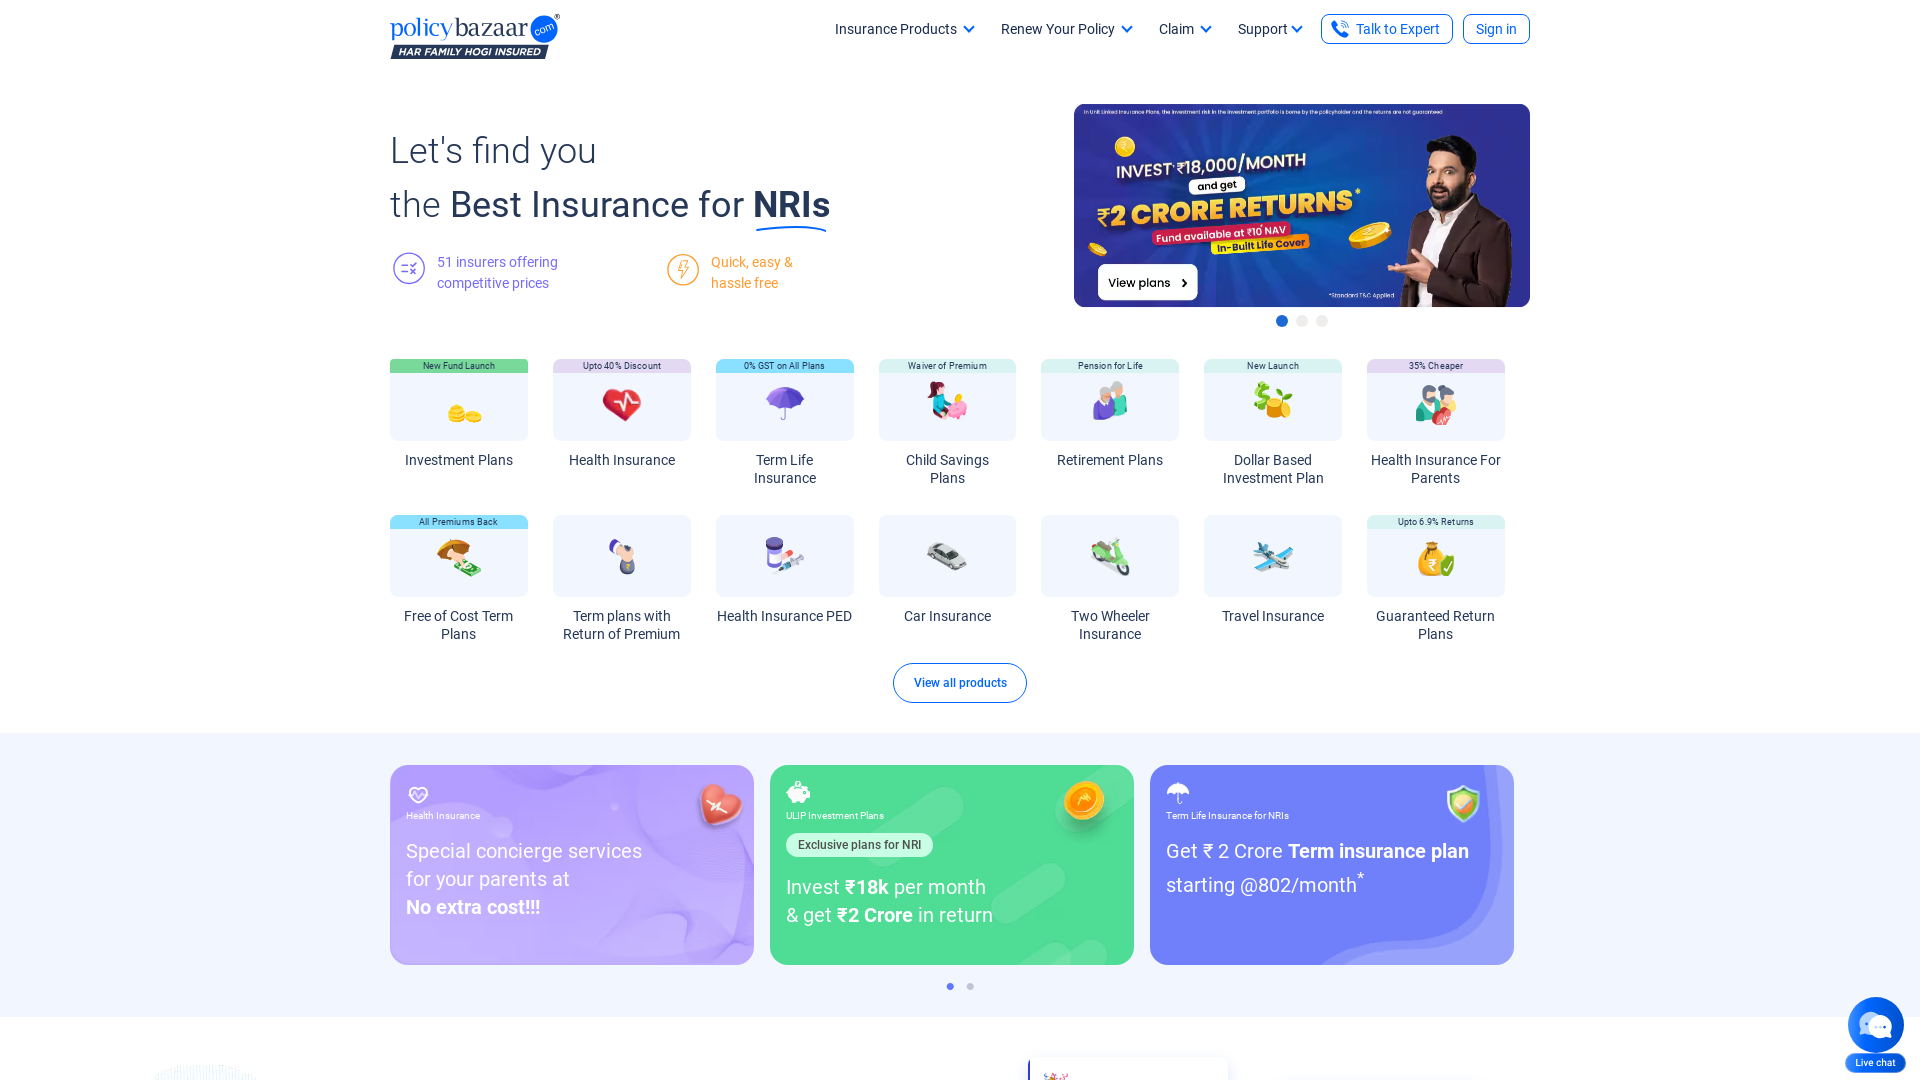

Retrieved current viewport size: {'width': 1920, 'height': 1080}
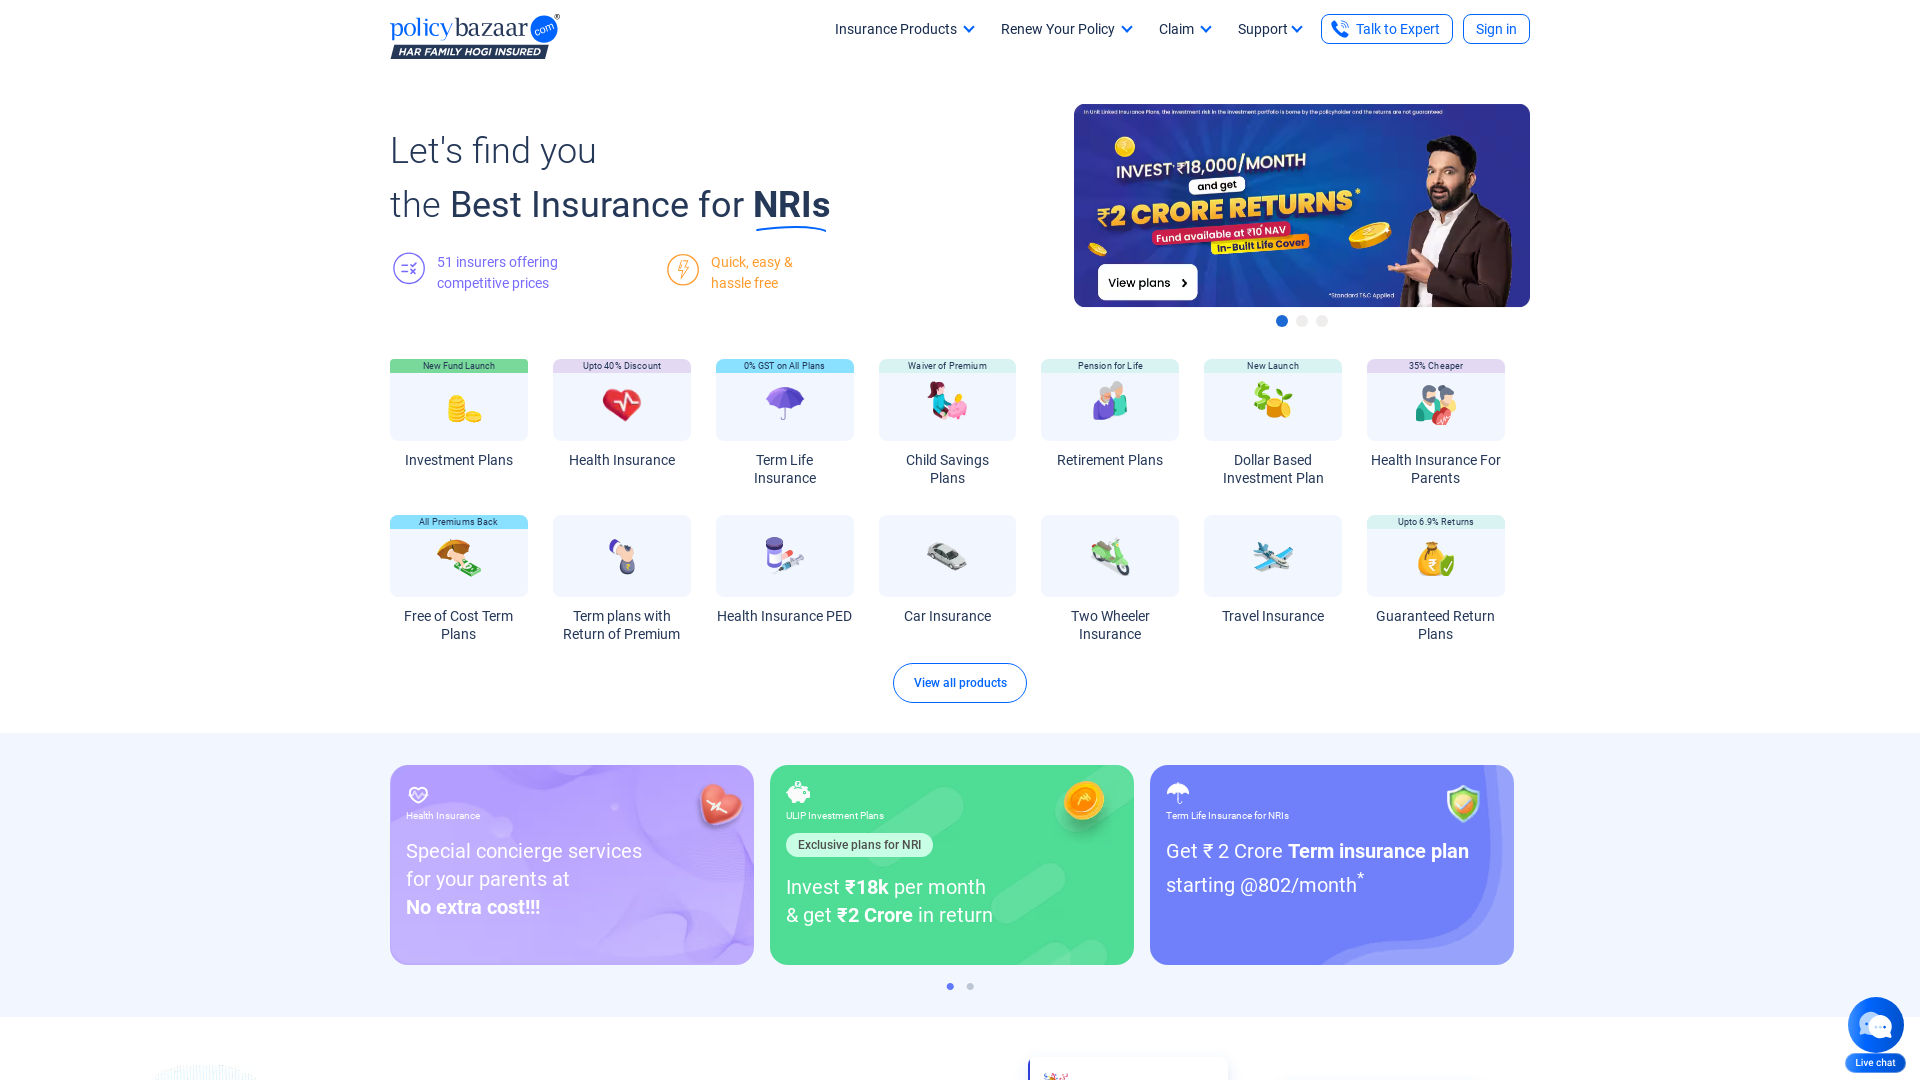

Resized browser window to small dimension (100x100)
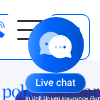

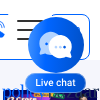